Tests adding a single task to the todo list, marking it as completed, and then removing it to verify the list returns to empty state.

Starting URL: https://www.techglobal-training.com/frontend

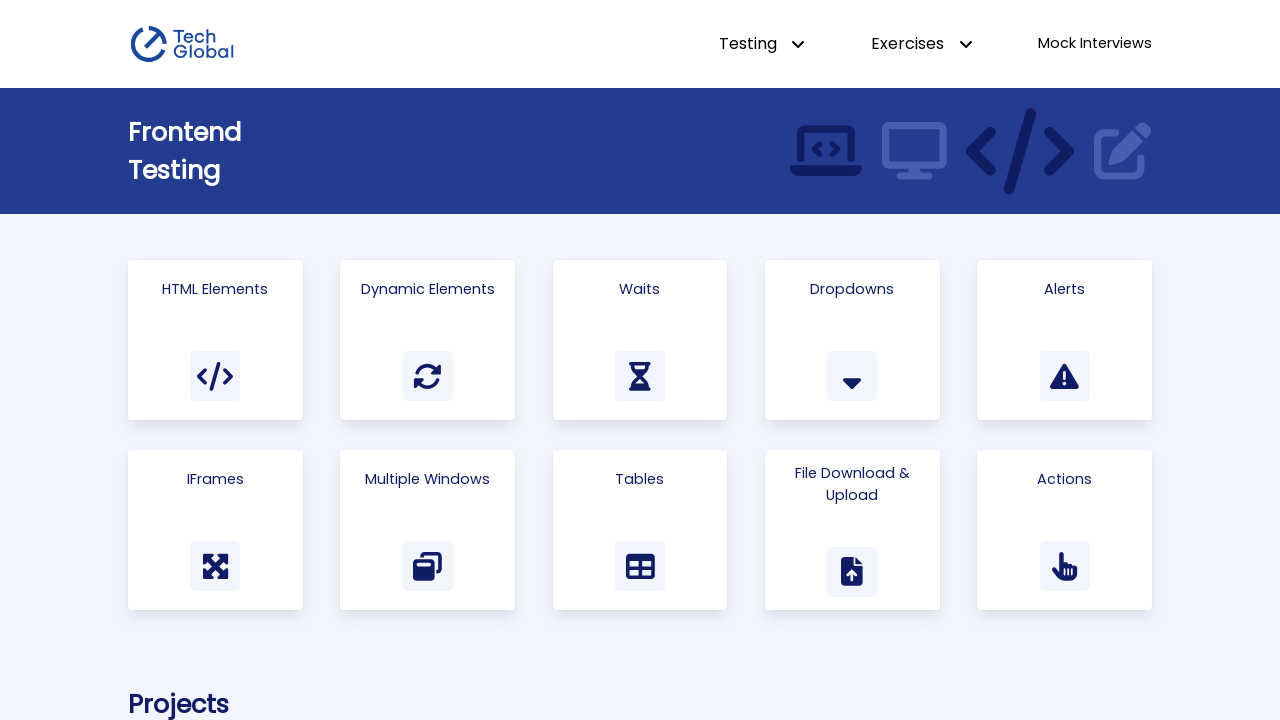

Clicked on 'Todo List' link to navigate to the todo app at (913, 360) on text=Todo List
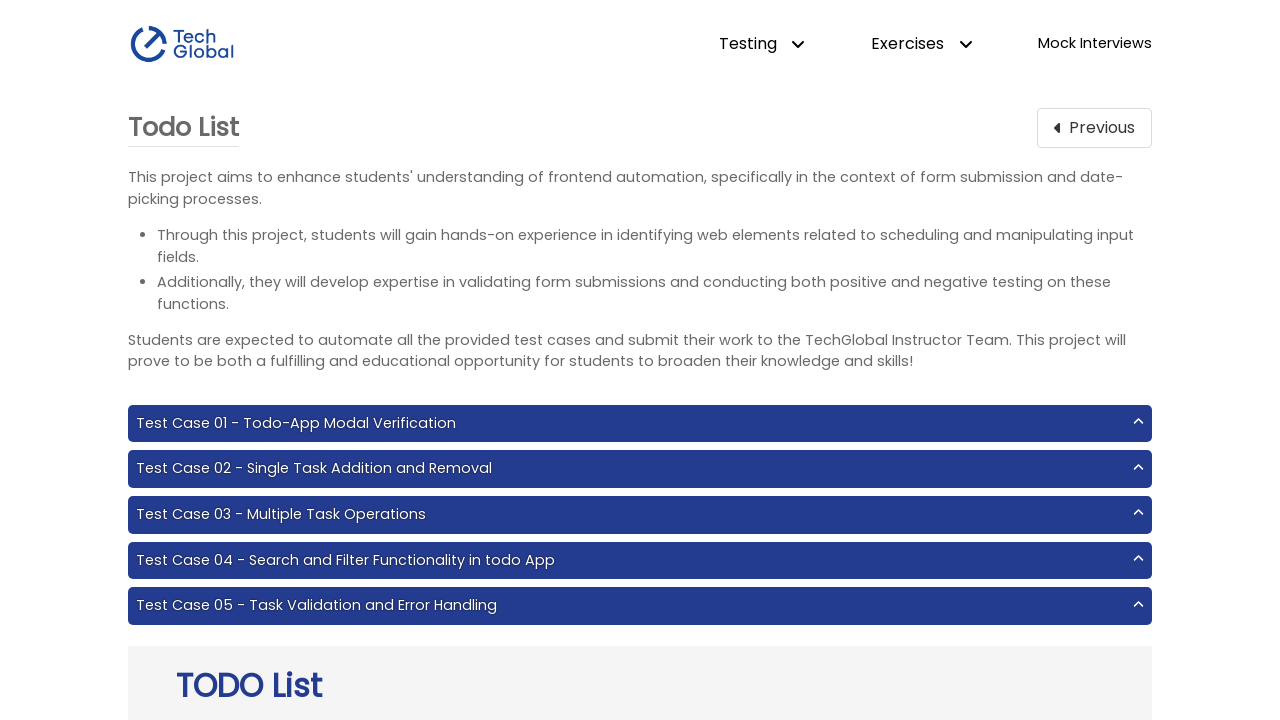

Todo input field is visible and ready
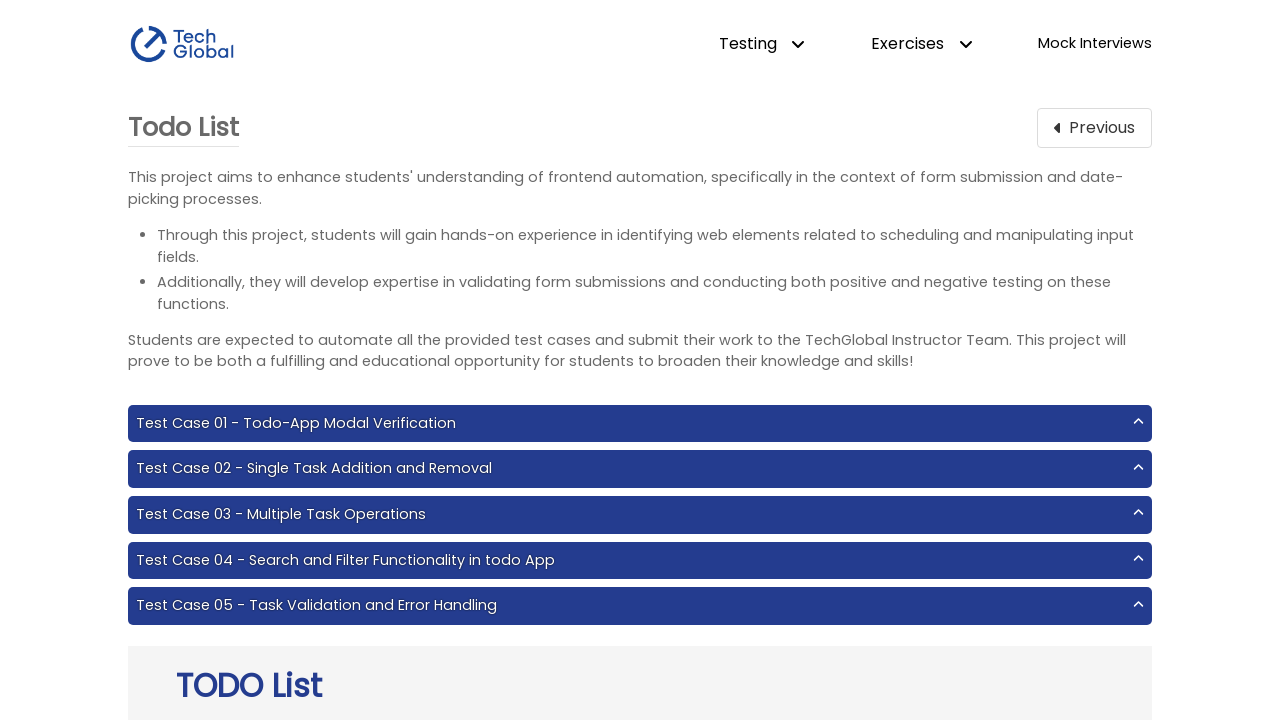

Filled todo input with 'Complete playwright project.' on #input-add
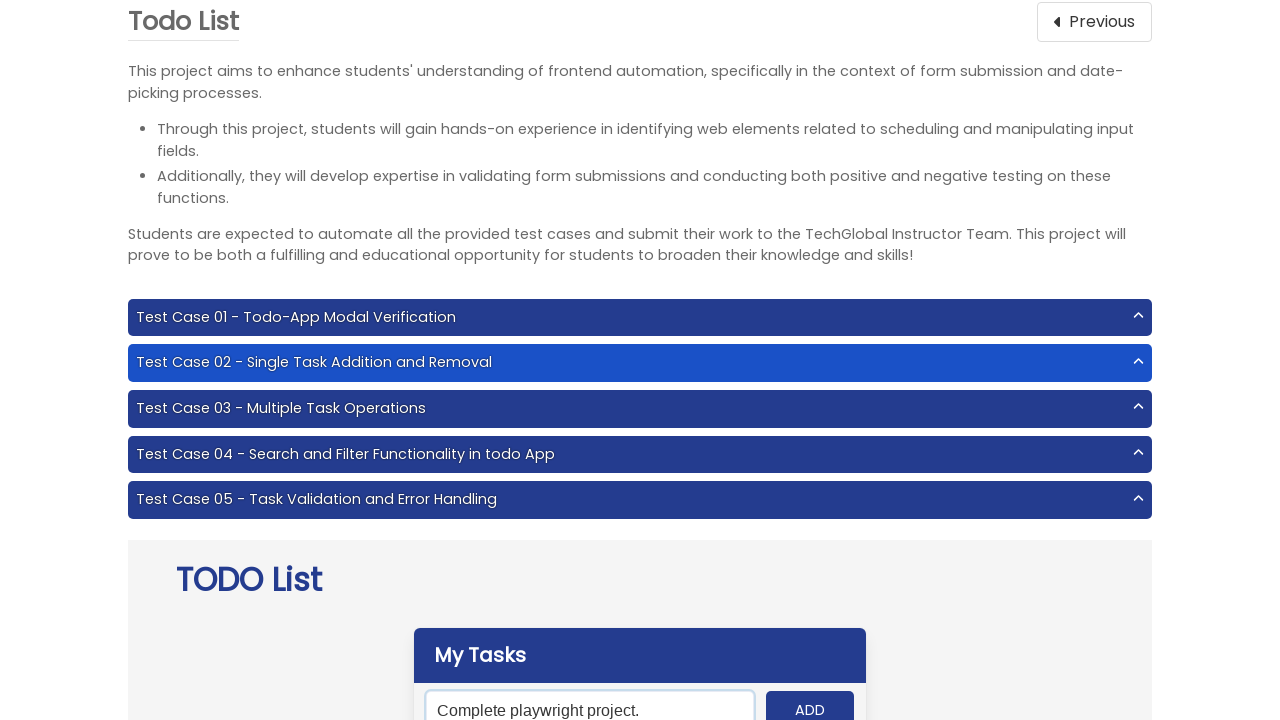

Clicked add button to create the task at (810, 701) on #add-btn
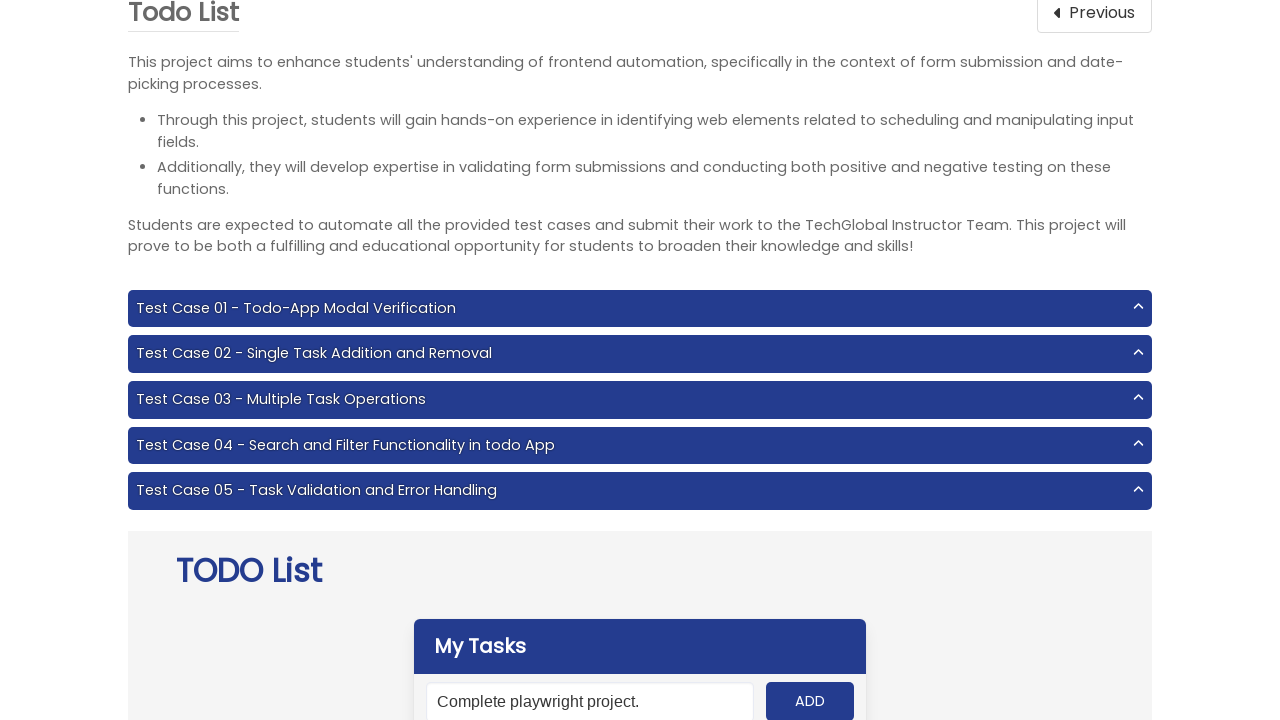

Task appeared in the todo list
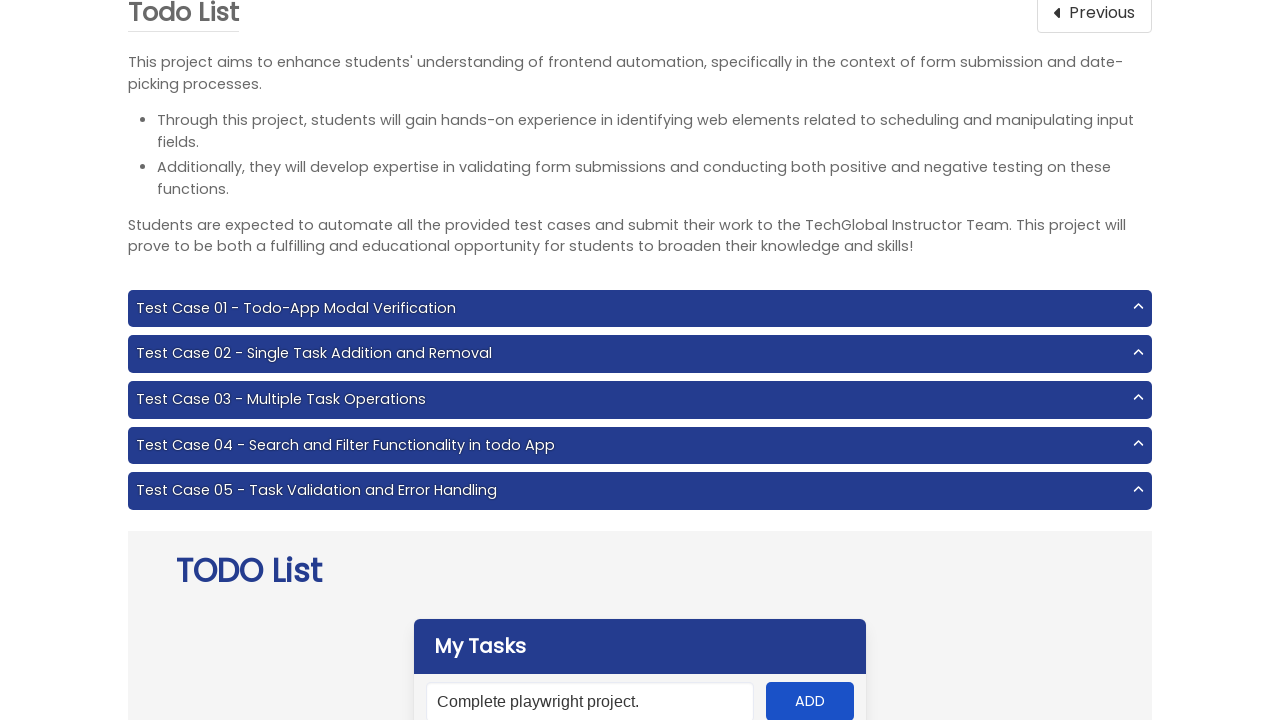

Marked task as completed by clicking the task checkbox at (571, 360) on .mr-auto span >> nth=1
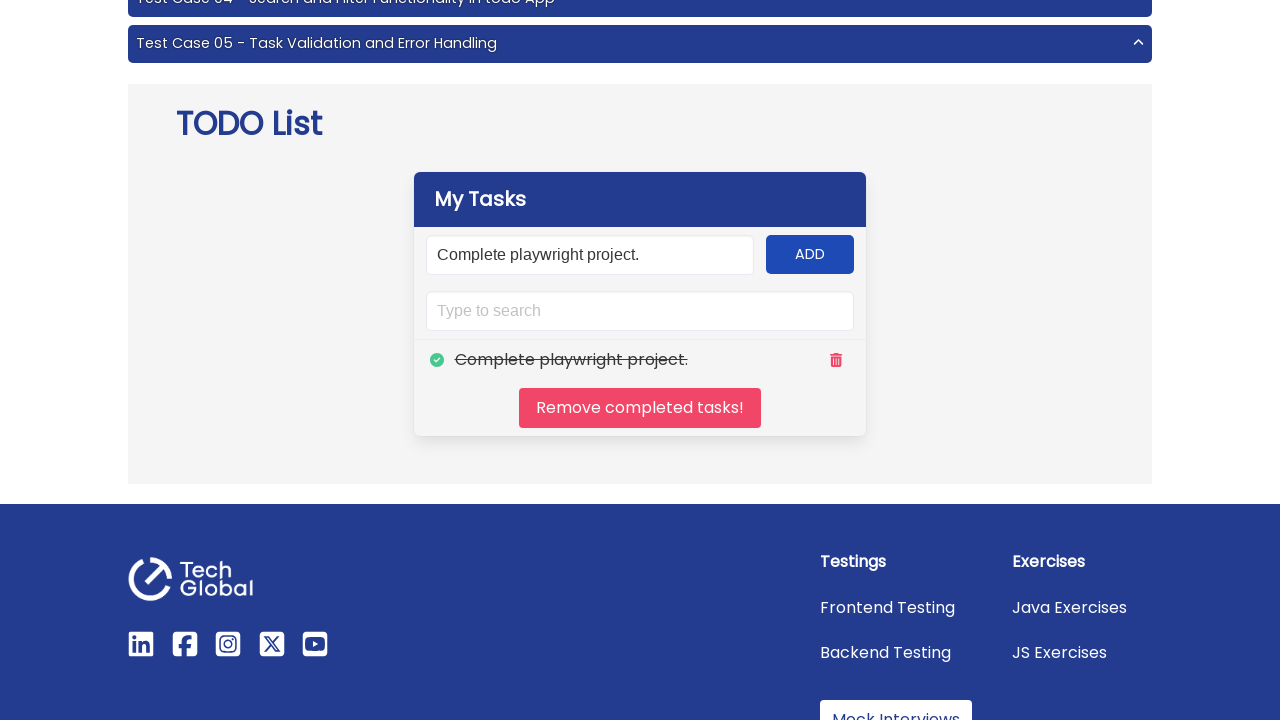

Clicked clear button to remove the completed task at (640, 408) on #clear
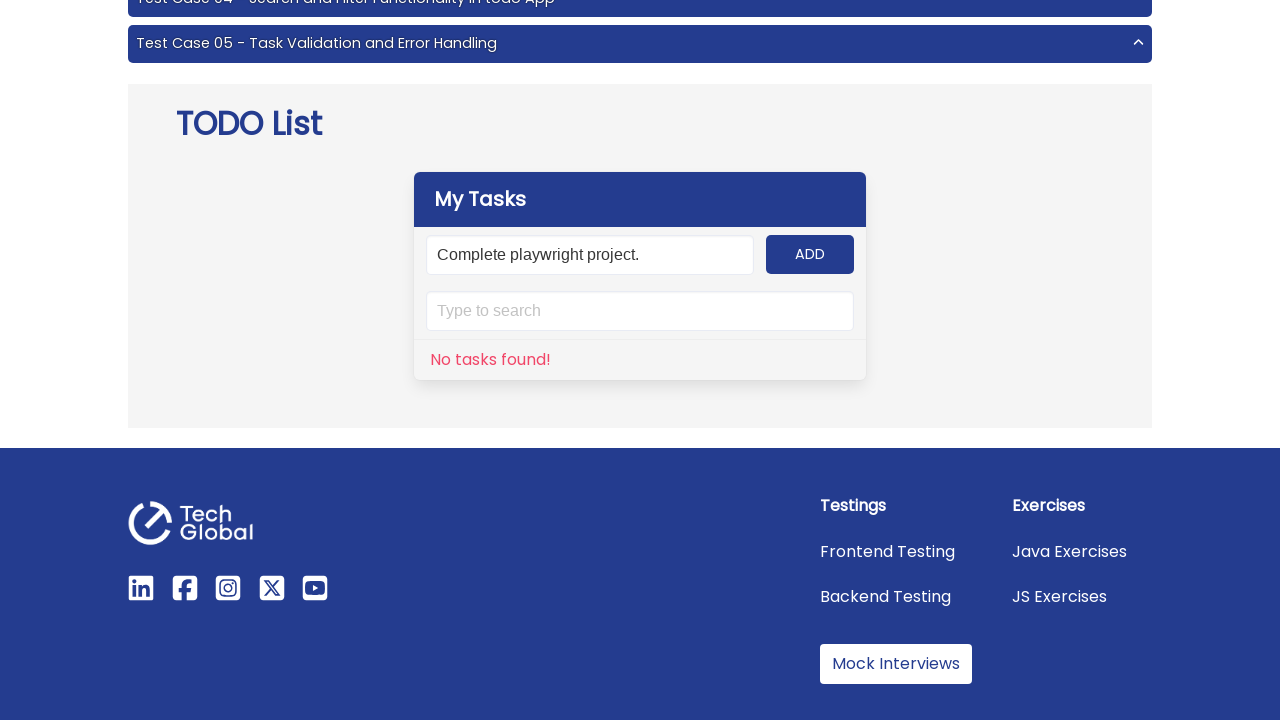

Verified that todo list is empty with 'No tasks found!' message
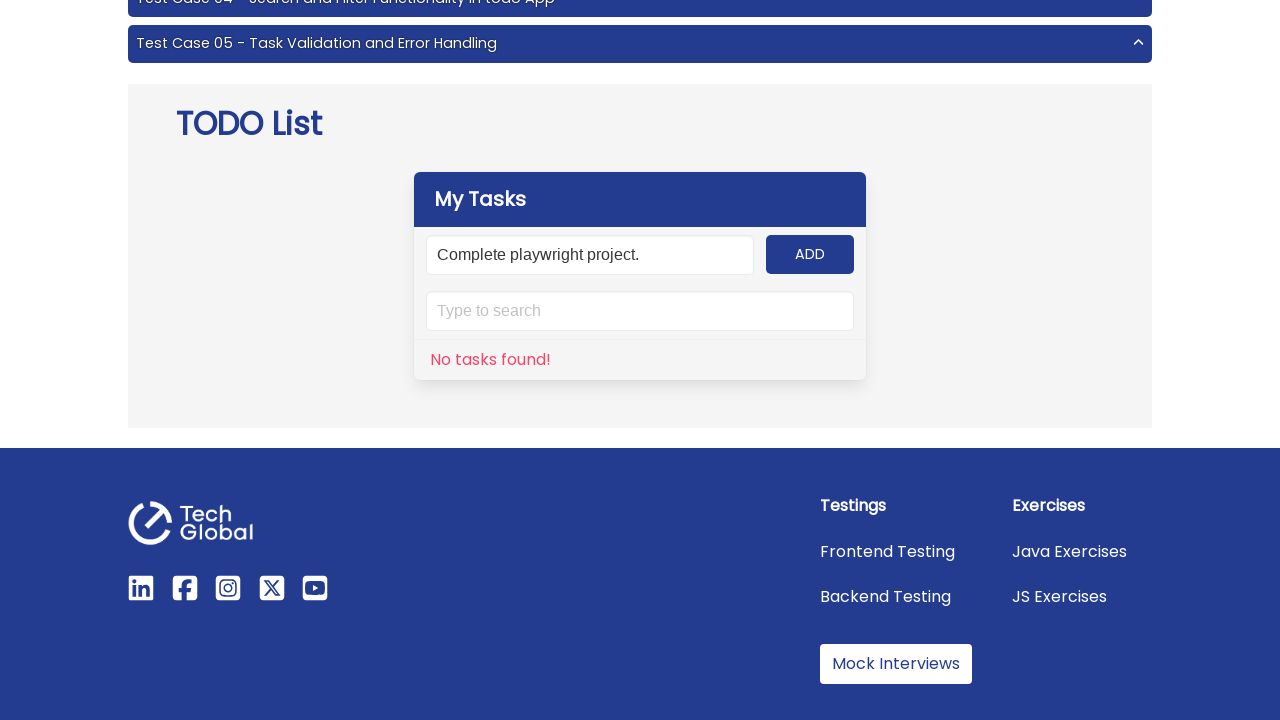

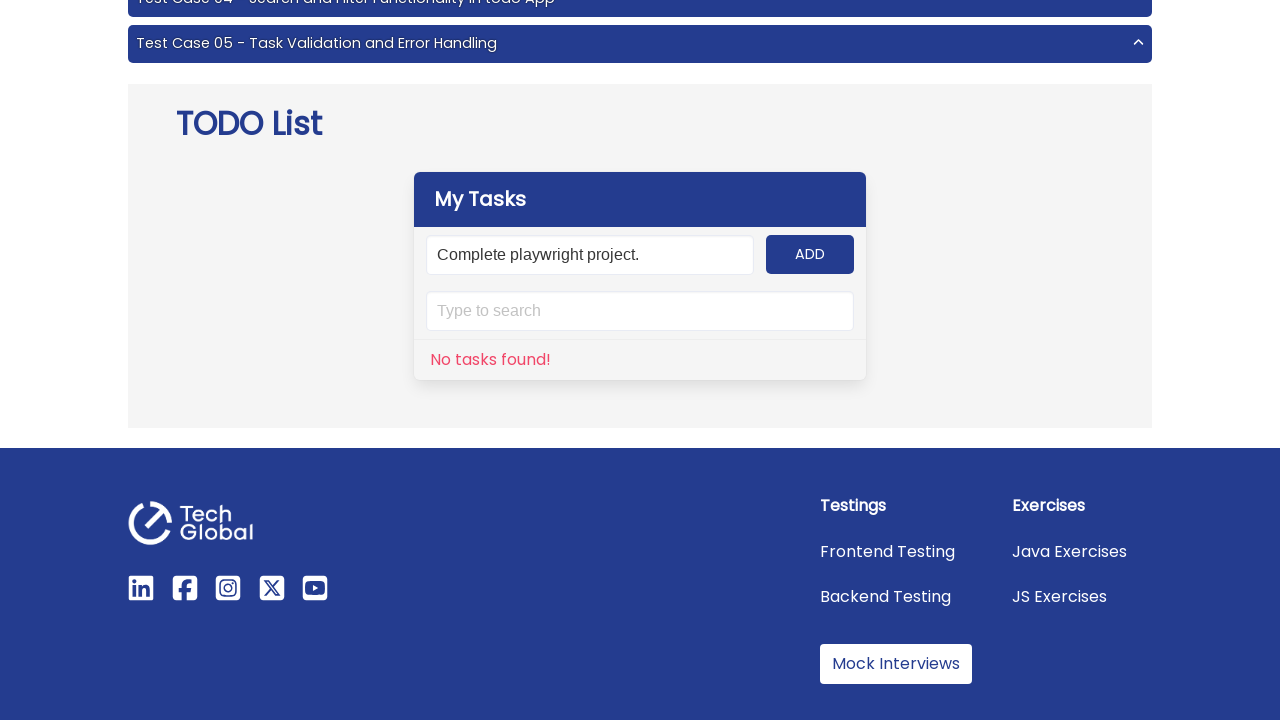